Tests email form validation by submitting invalid email addresses and verifying error messages appear

Starting URL: https://polis812.github.io/vacuu/

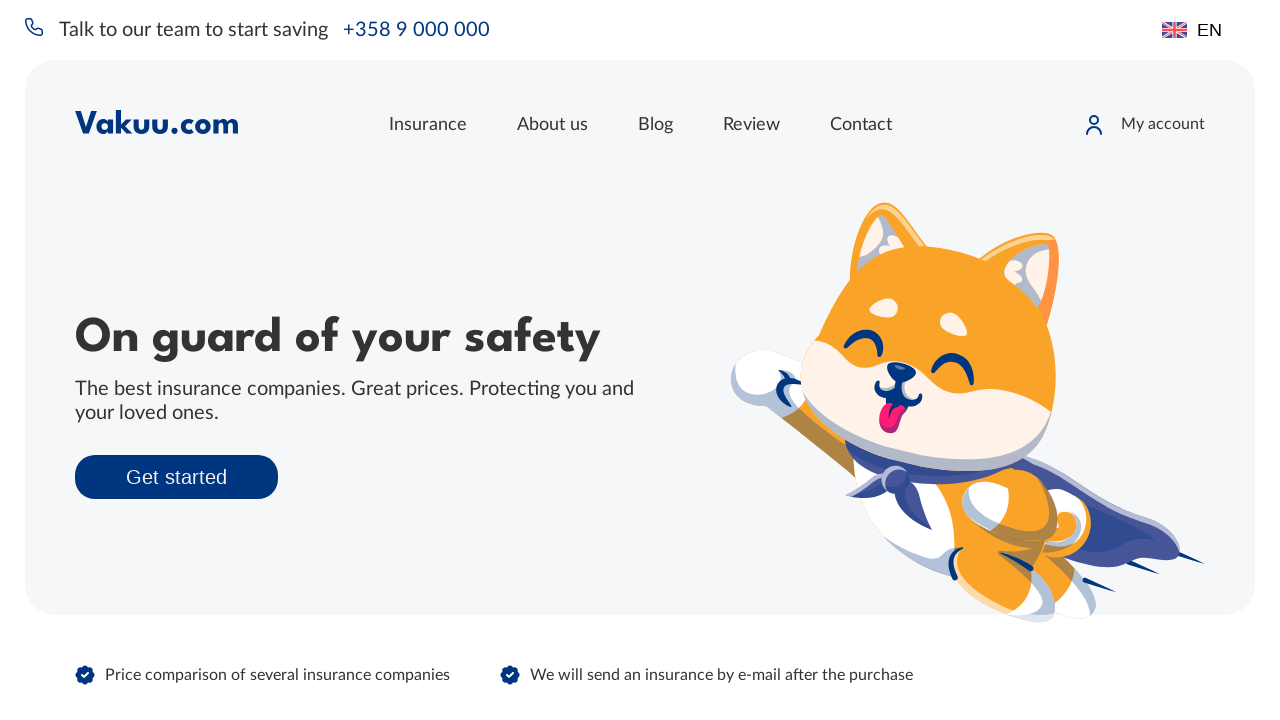

Email input field became visible
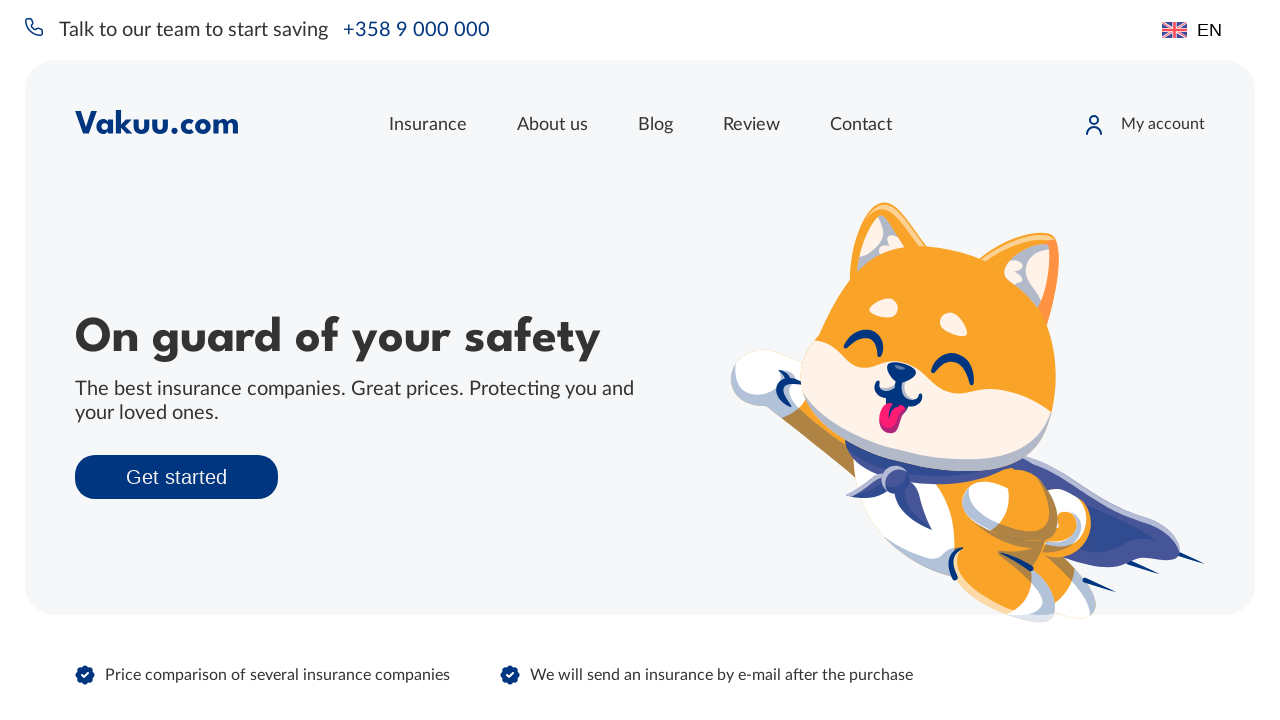

Filled email field with invalid address: 'plainaddress' on input[placeholder="Email address"]
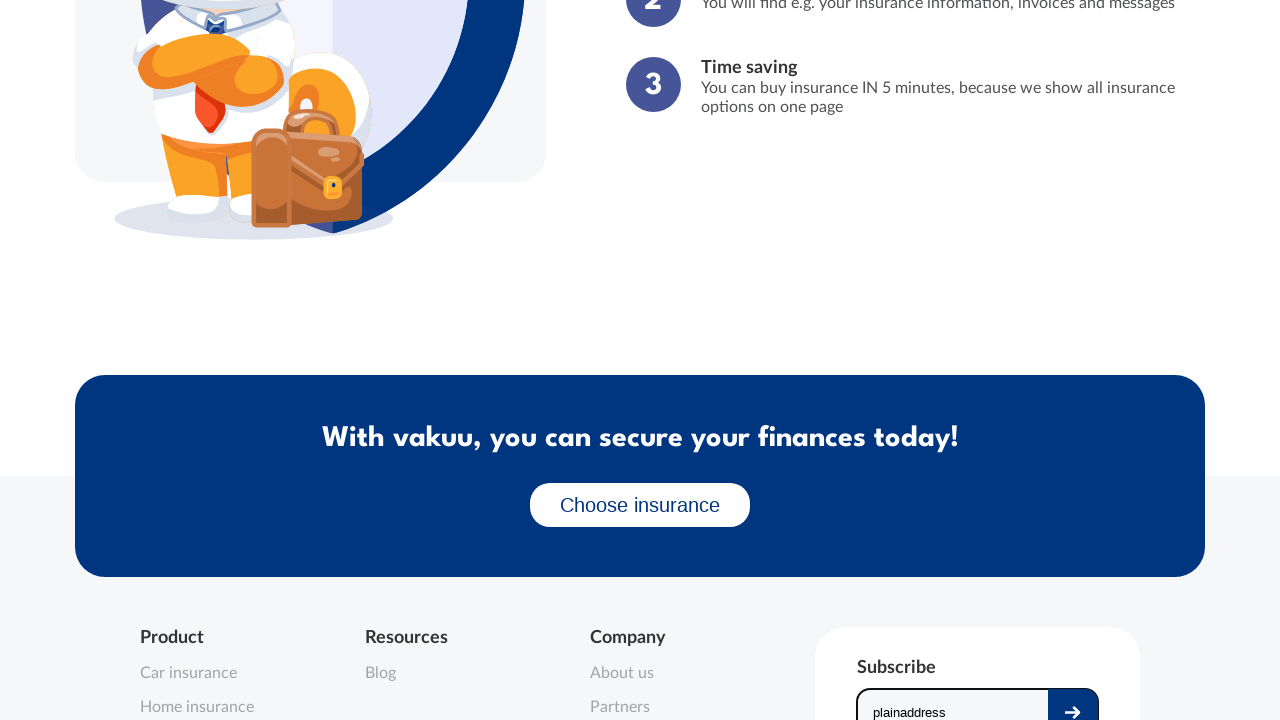

Clicked submit button to validate email at (1073, 697) on .submit-btn
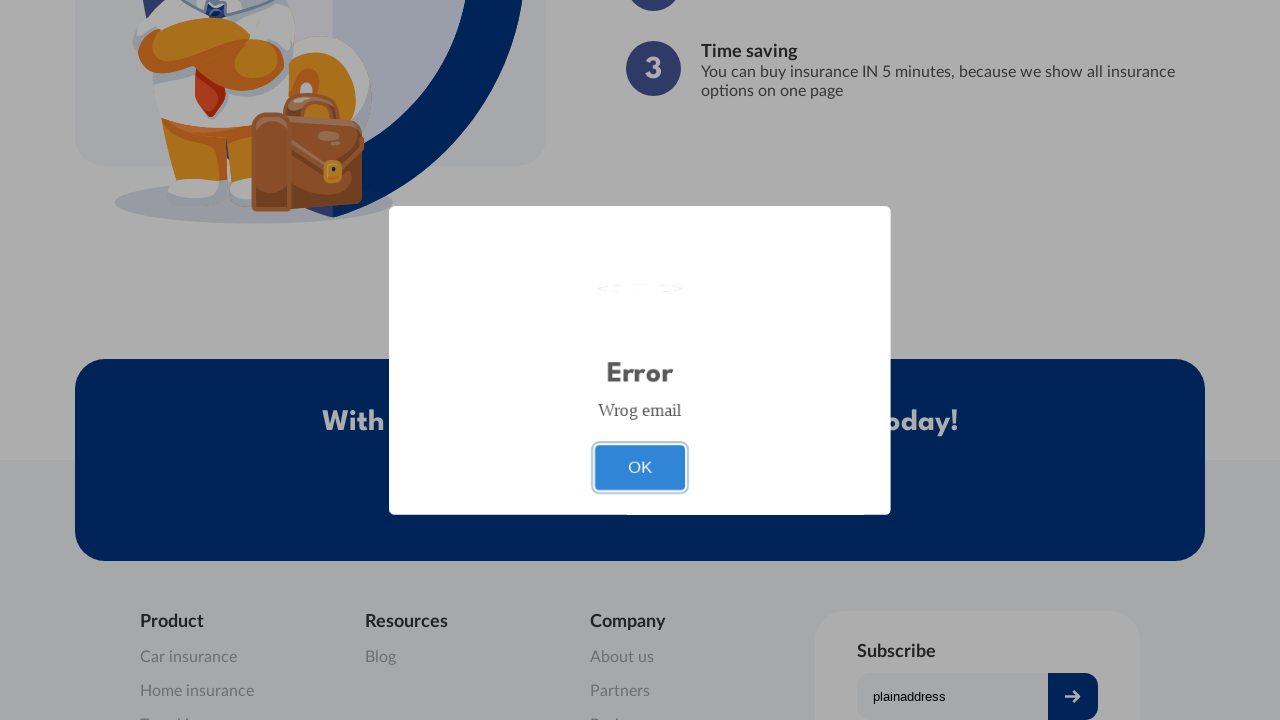

Error validation popup appeared for invalid email 'plainaddress'
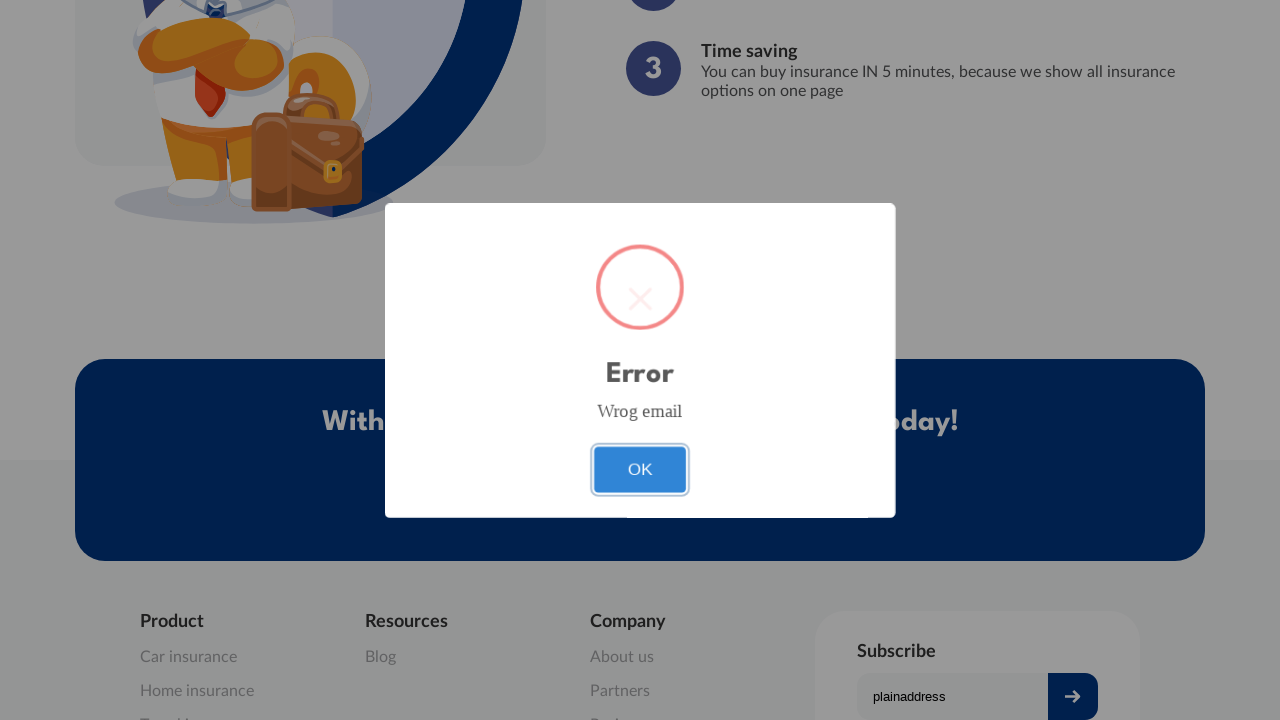

Closed error popup by clicking OK button at (640, 470) on .swal2-confirm
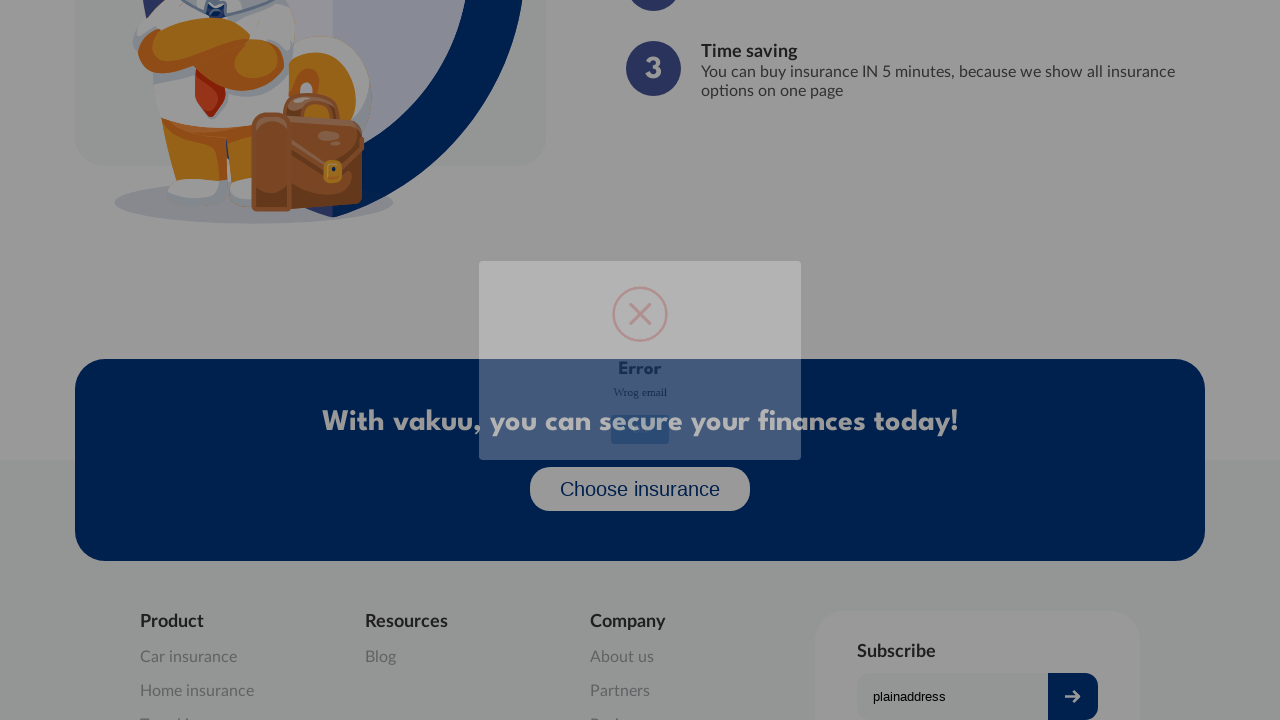

Filled email field with invalid address: '@missingusername.com' on input[placeholder="Email address"]
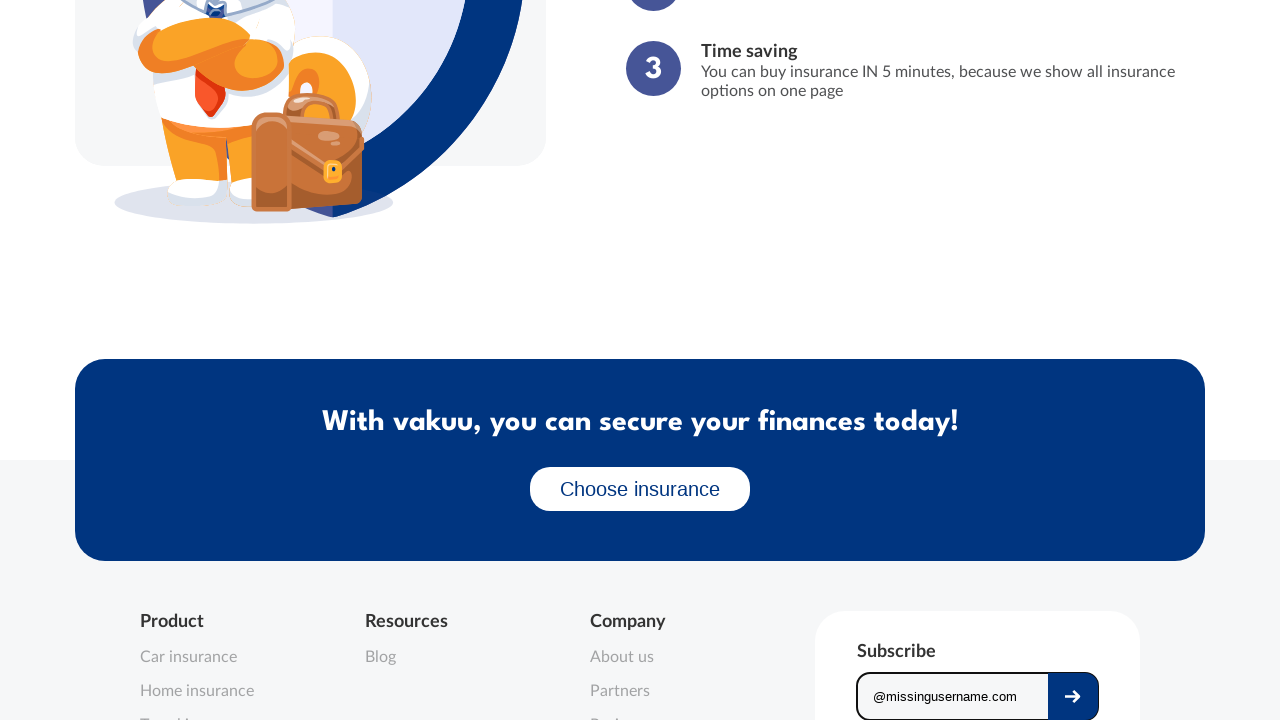

Clicked submit button to validate email at (1073, 697) on .submit-btn
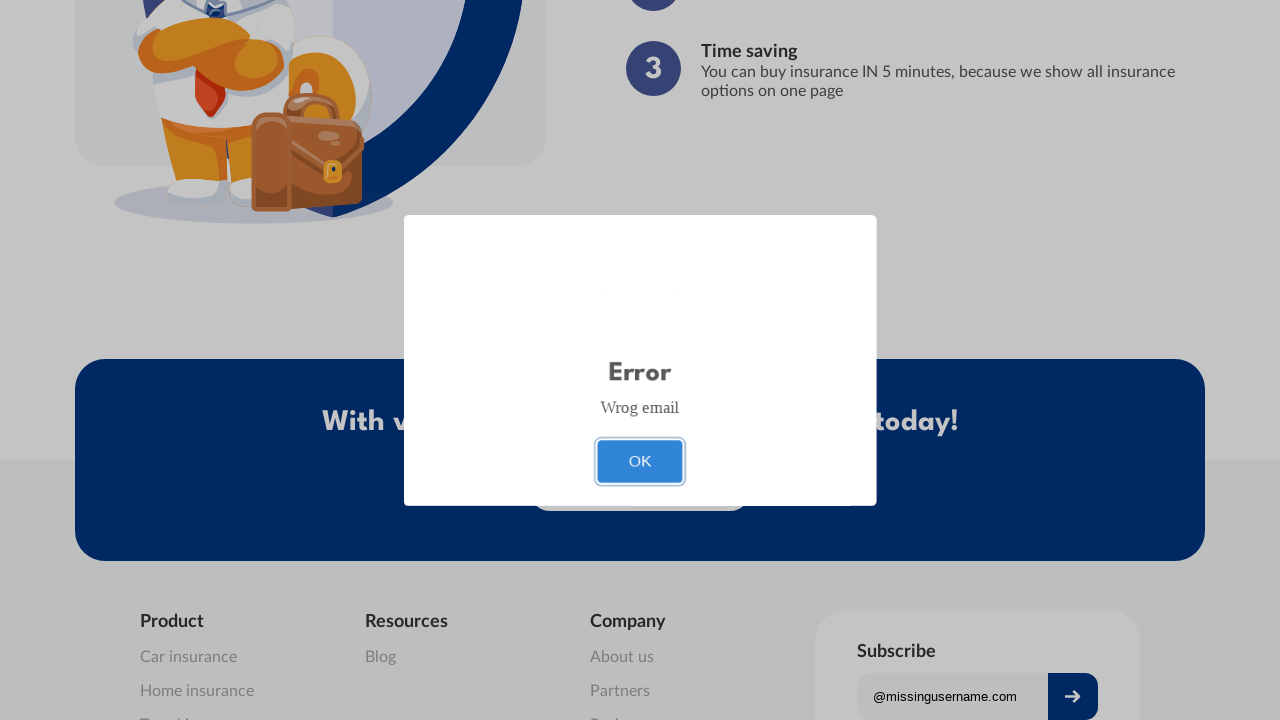

Error validation popup appeared for invalid email '@missingusername.com'
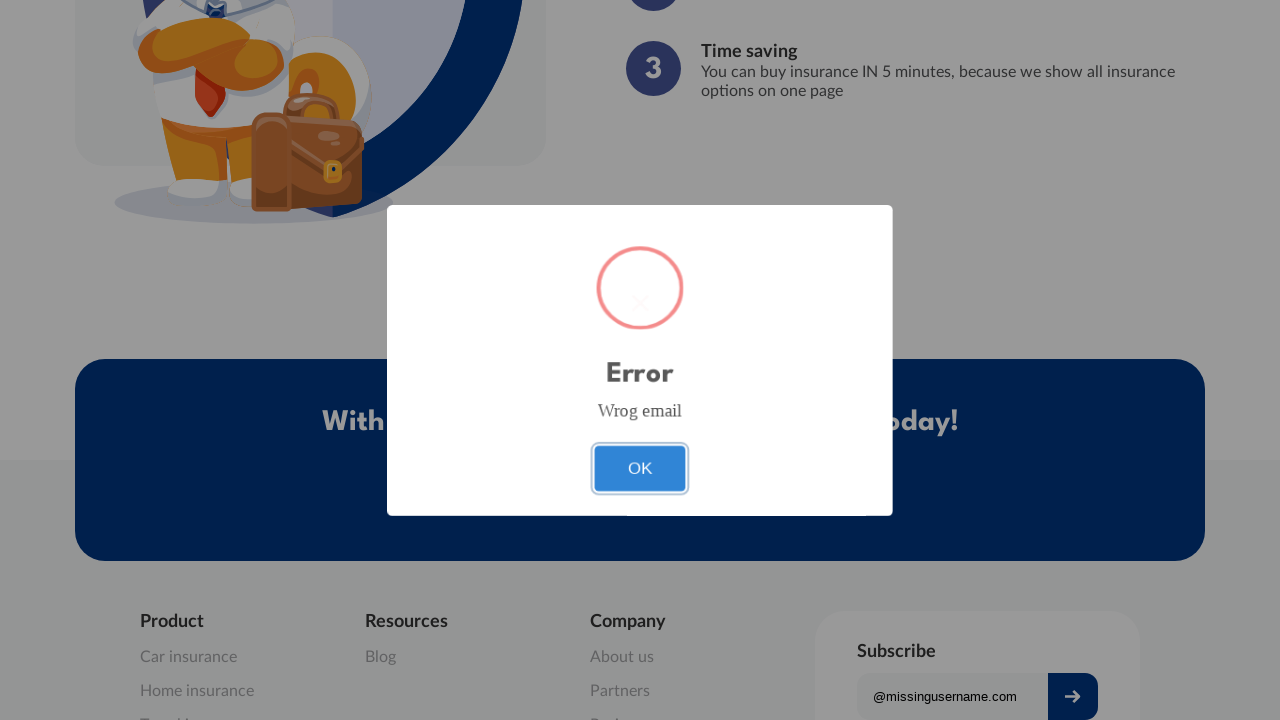

Closed error popup by clicking OK button at (640, 470) on .swal2-confirm
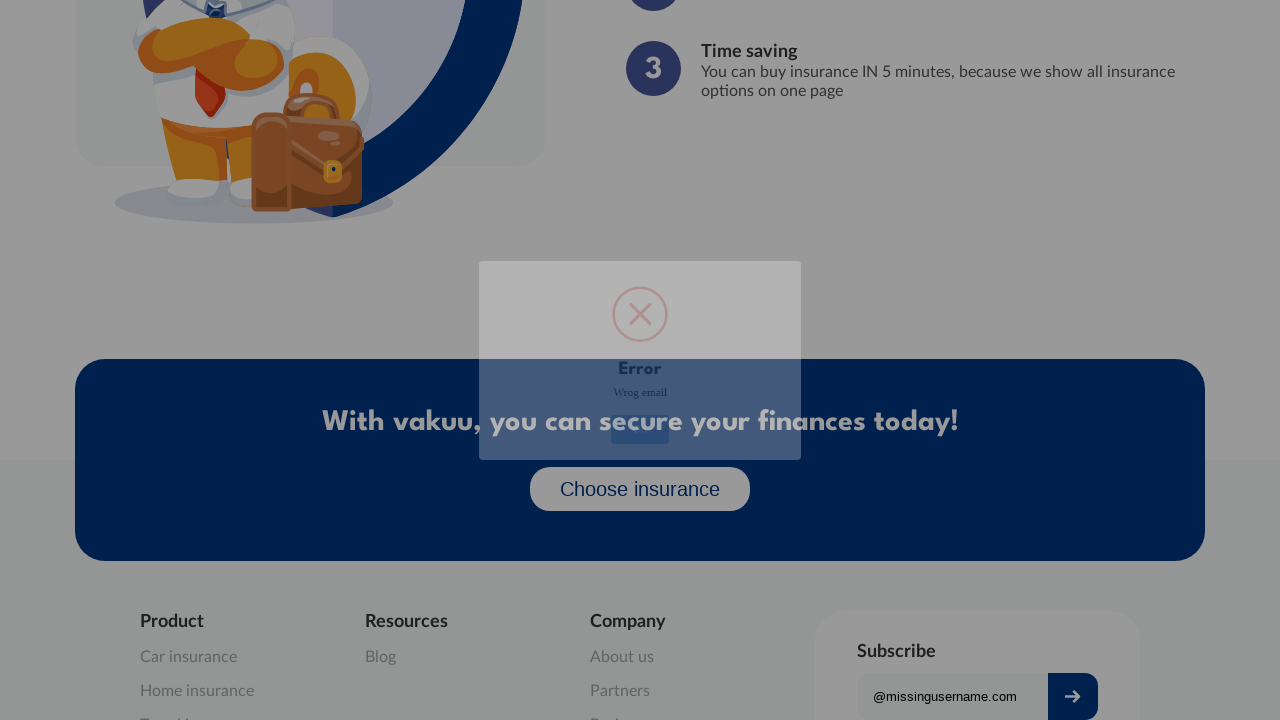

Filled email field with invalid address: 'user name@mail.com' on input[placeholder="Email address"]
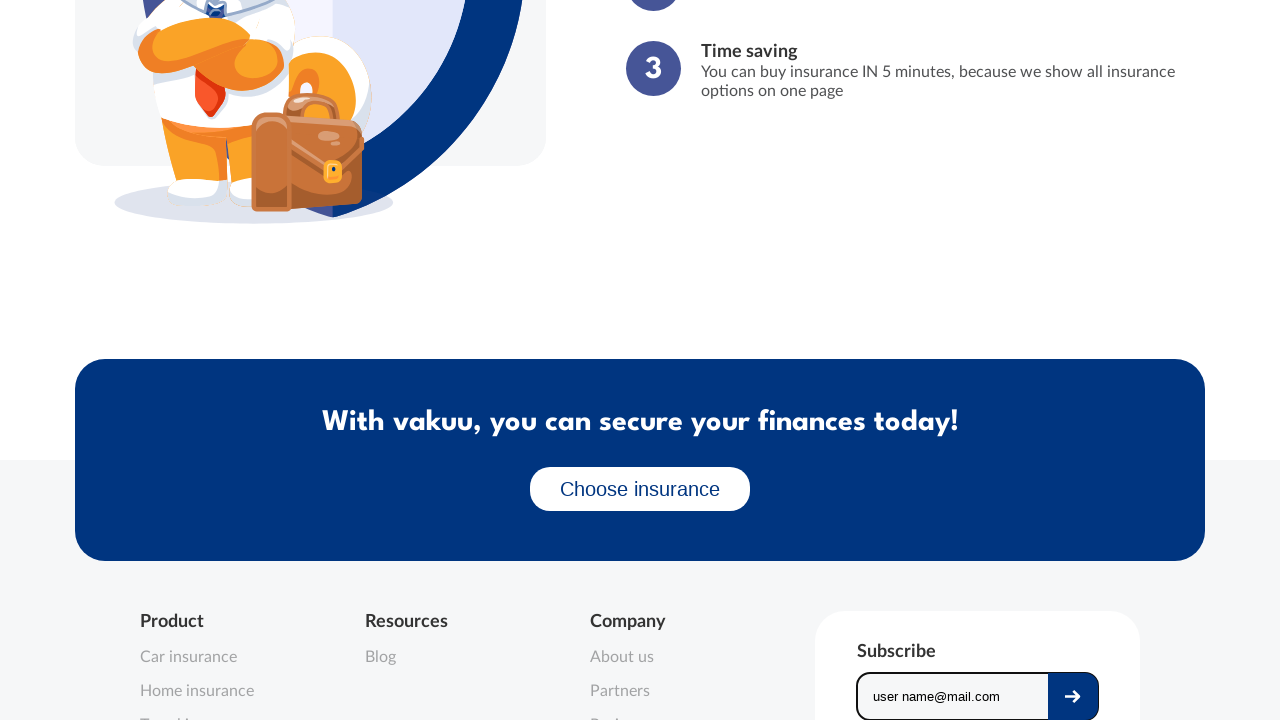

Clicked submit button to validate email at (1073, 697) on .submit-btn
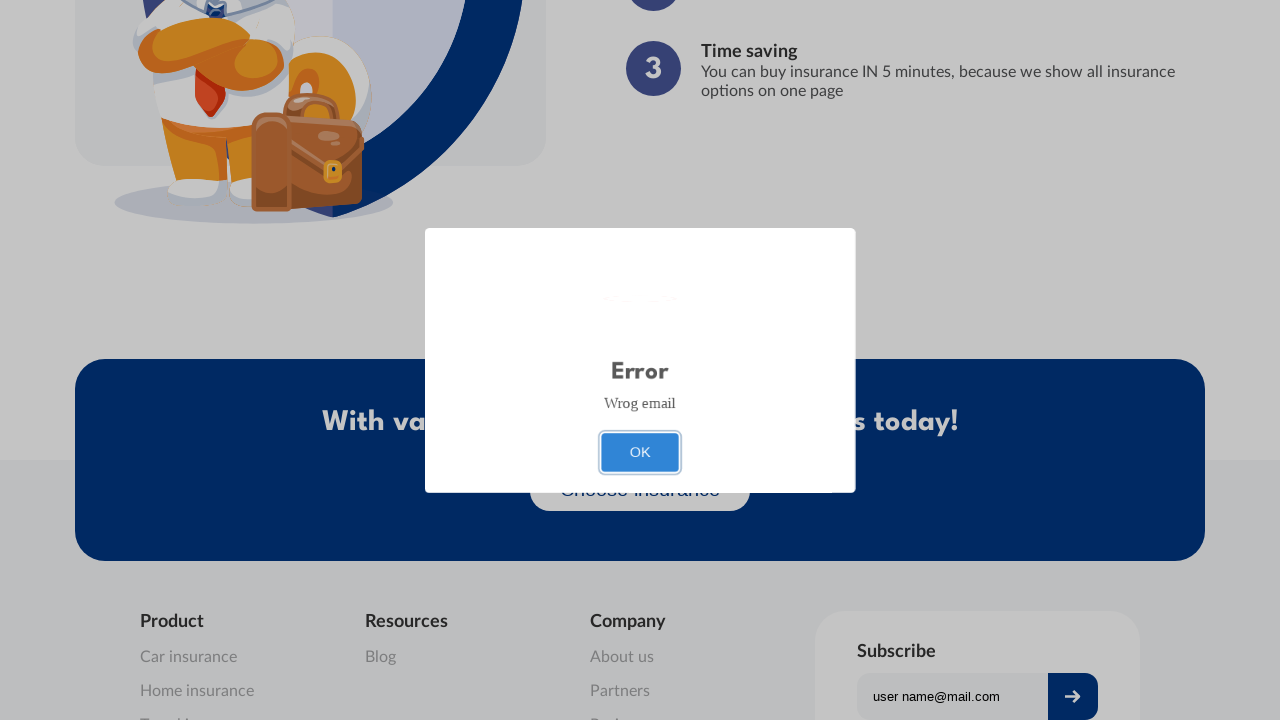

Error validation popup appeared for invalid email 'user name@mail.com'
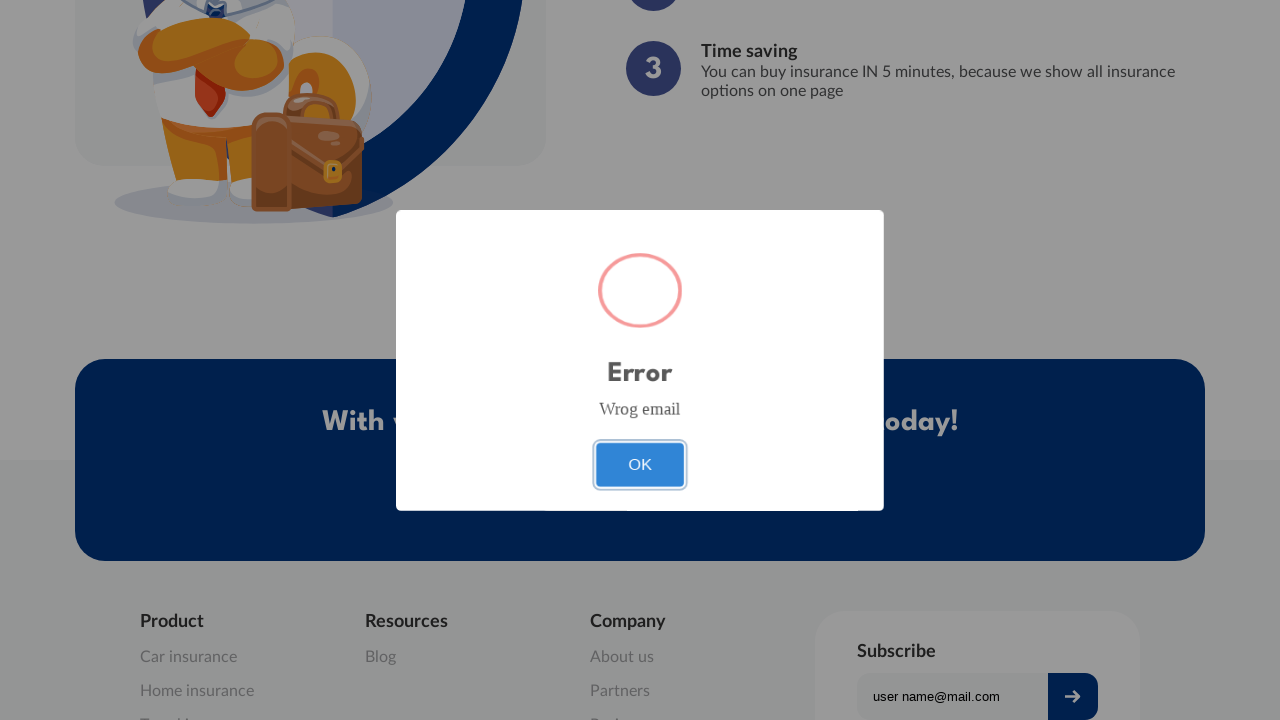

Closed error popup by clicking OK button at (640, 470) on .swal2-confirm
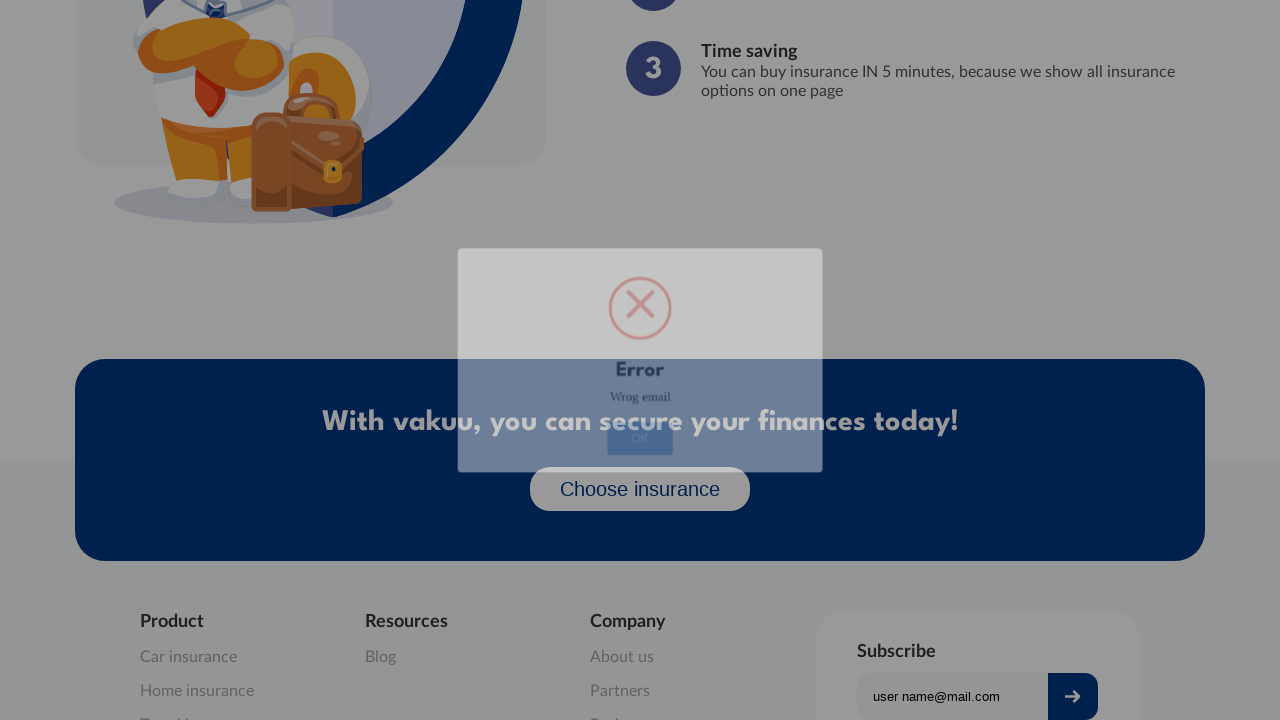

Filled email field with invalid address: 'user@domain,com' on input[placeholder="Email address"]
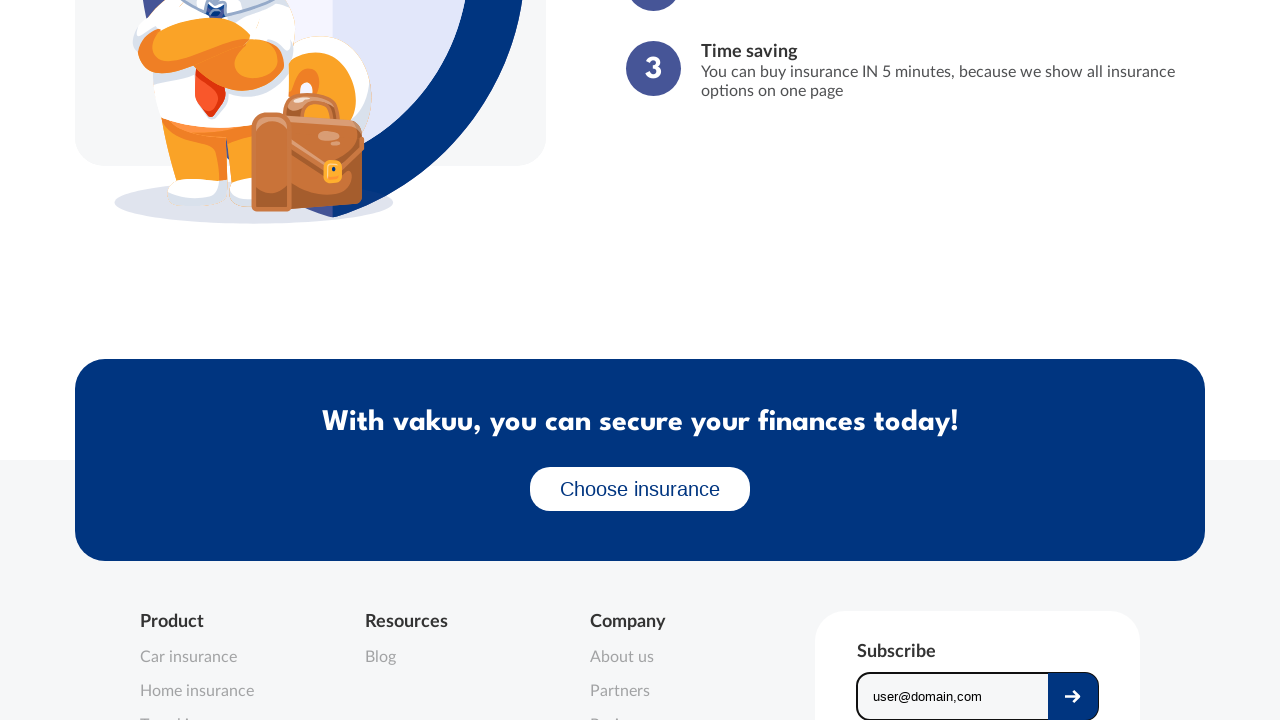

Clicked submit button to validate email at (1073, 697) on .submit-btn
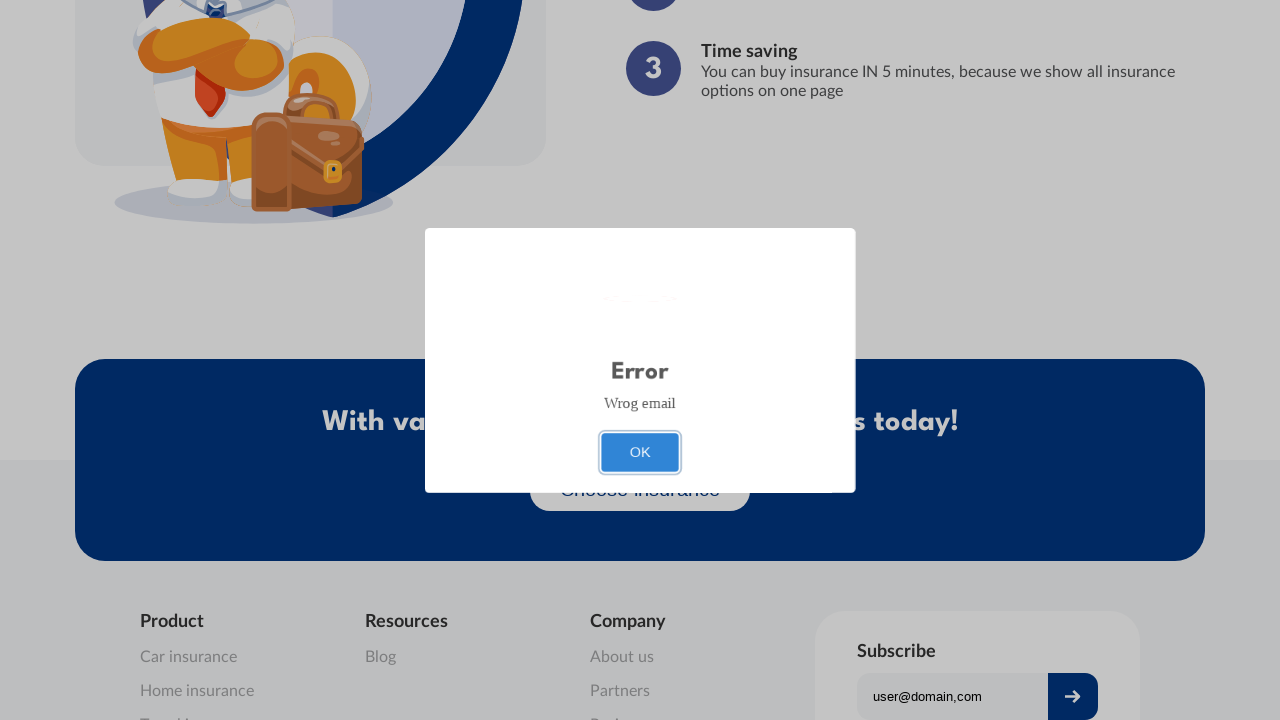

Error validation popup appeared for invalid email 'user@domain,com'
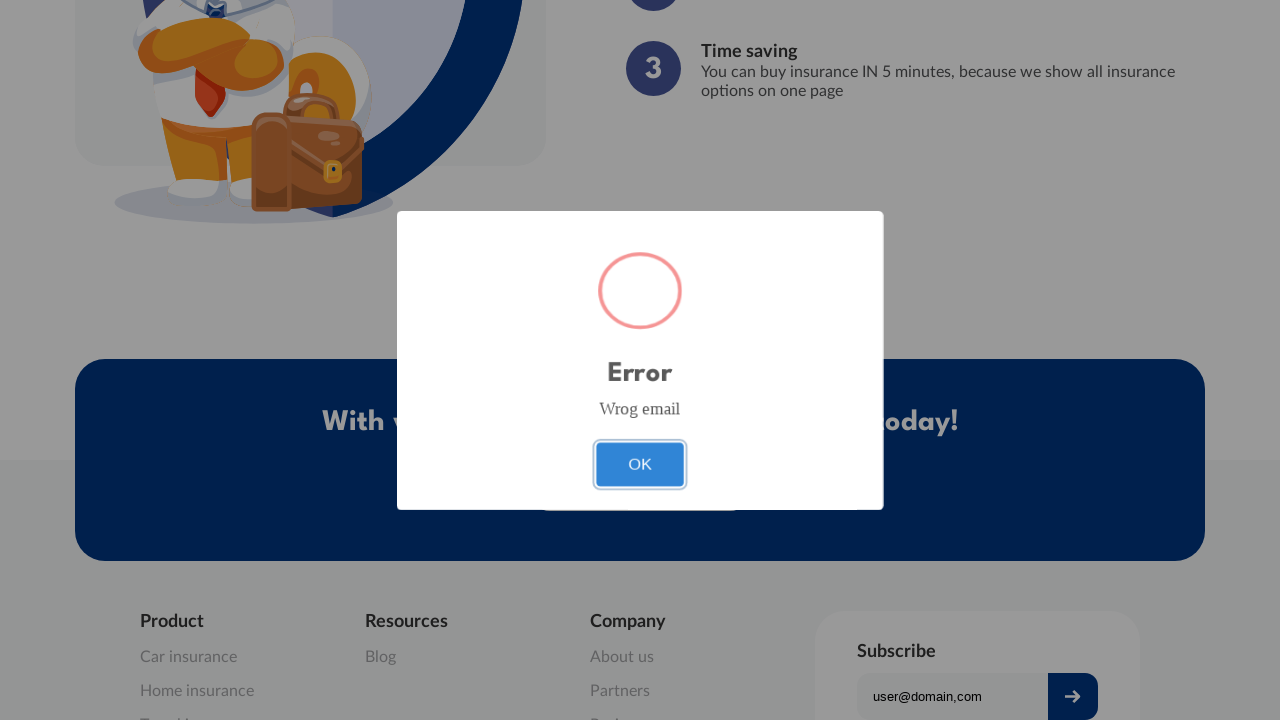

Closed error popup by clicking OK button at (640, 470) on .swal2-confirm
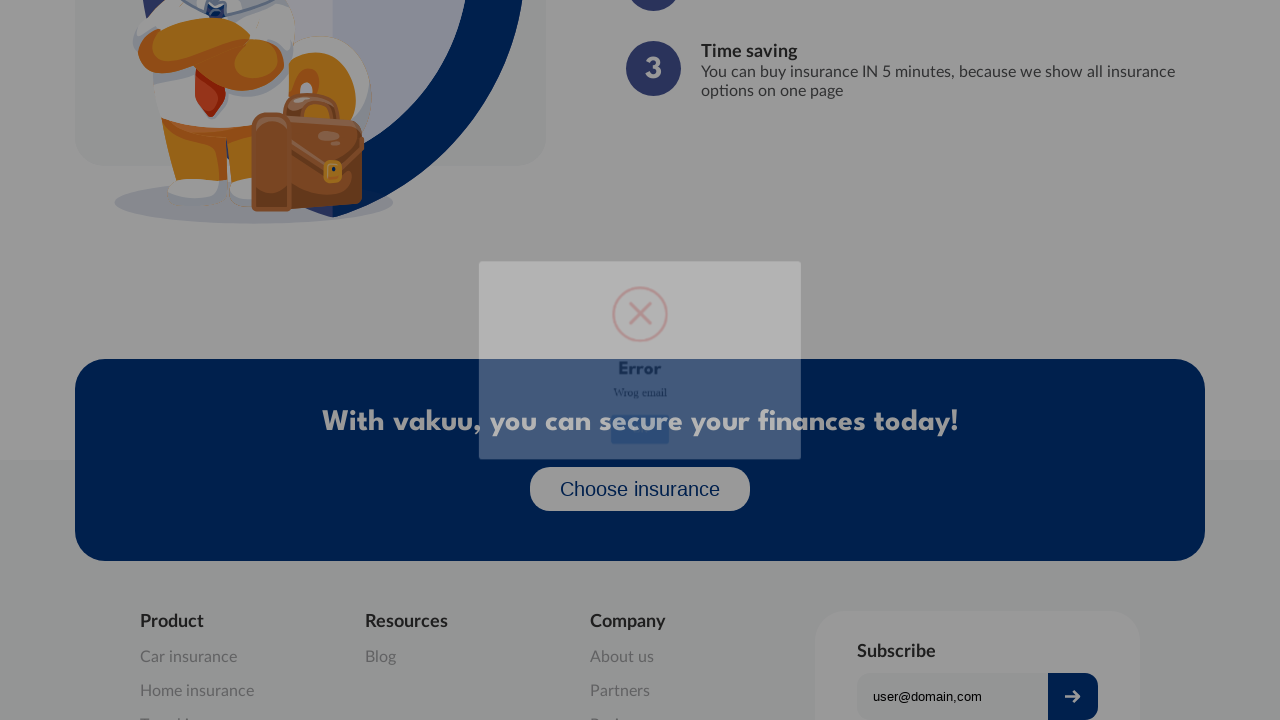

Filled email field with invalid address: 'username@.com' on input[placeholder="Email address"]
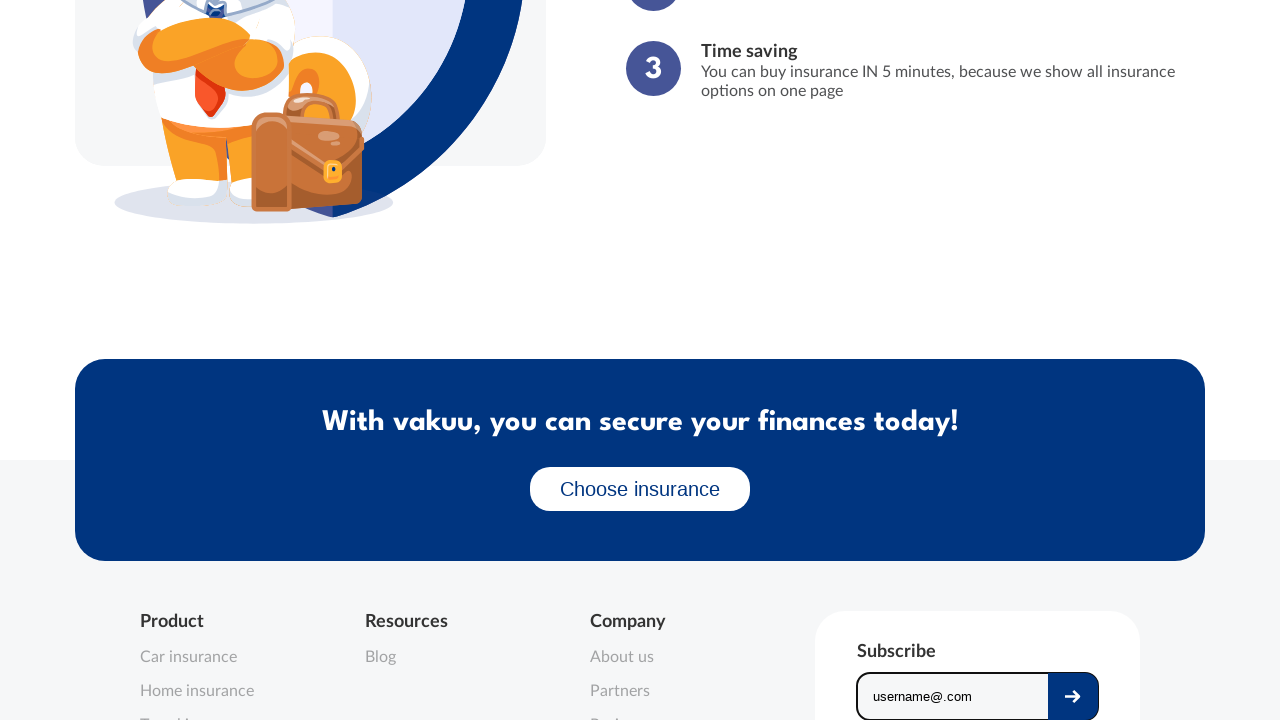

Clicked submit button to validate email at (1073, 697) on .submit-btn
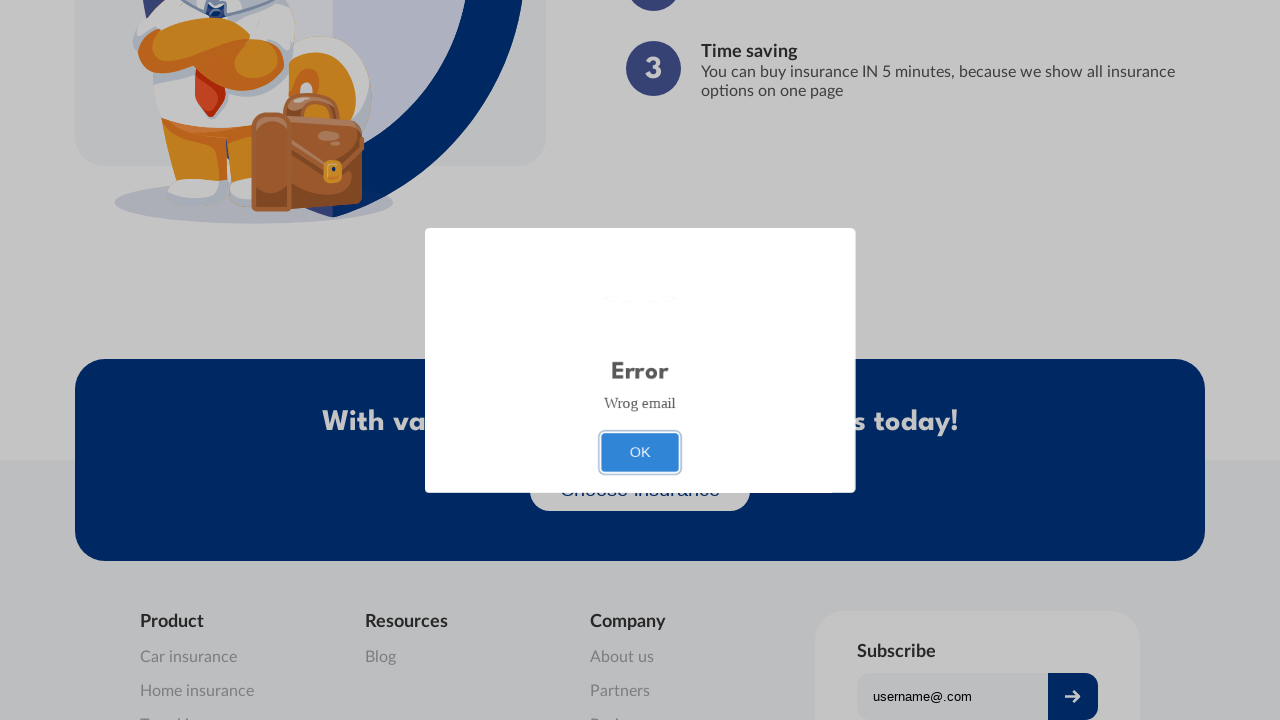

Error validation popup appeared for invalid email 'username@.com'
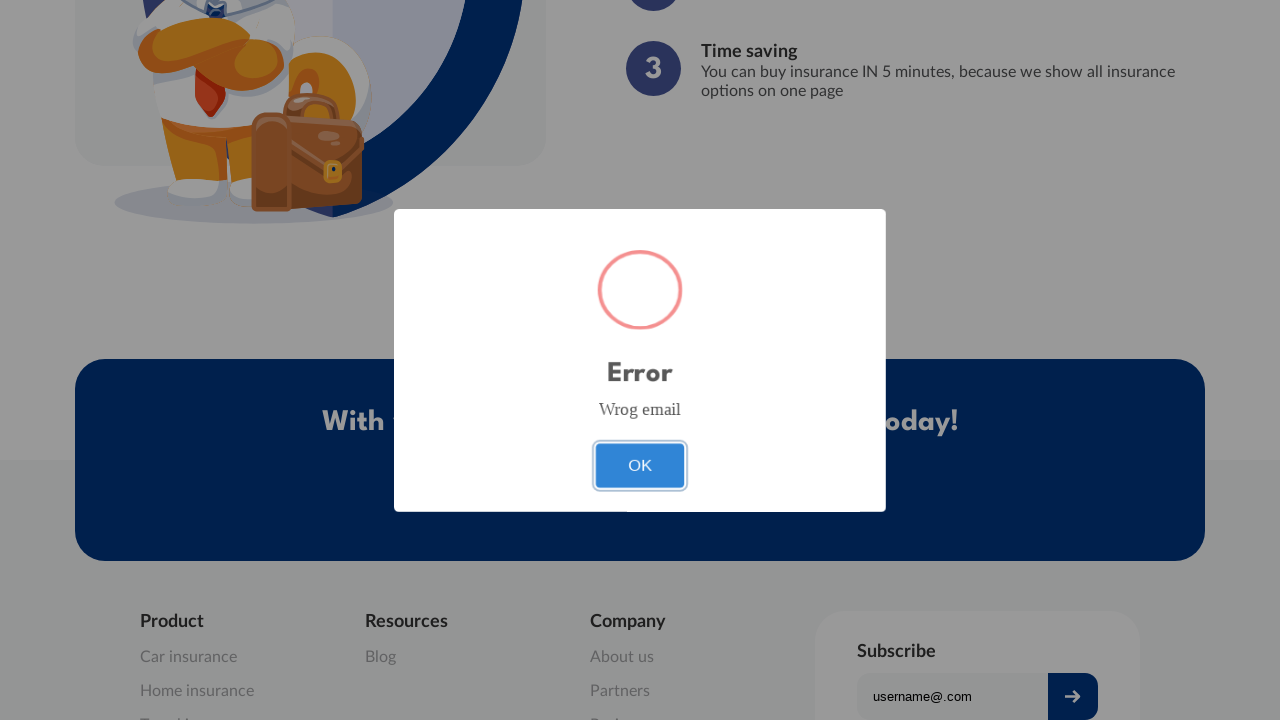

Closed error popup by clicking OK button at (640, 470) on .swal2-confirm
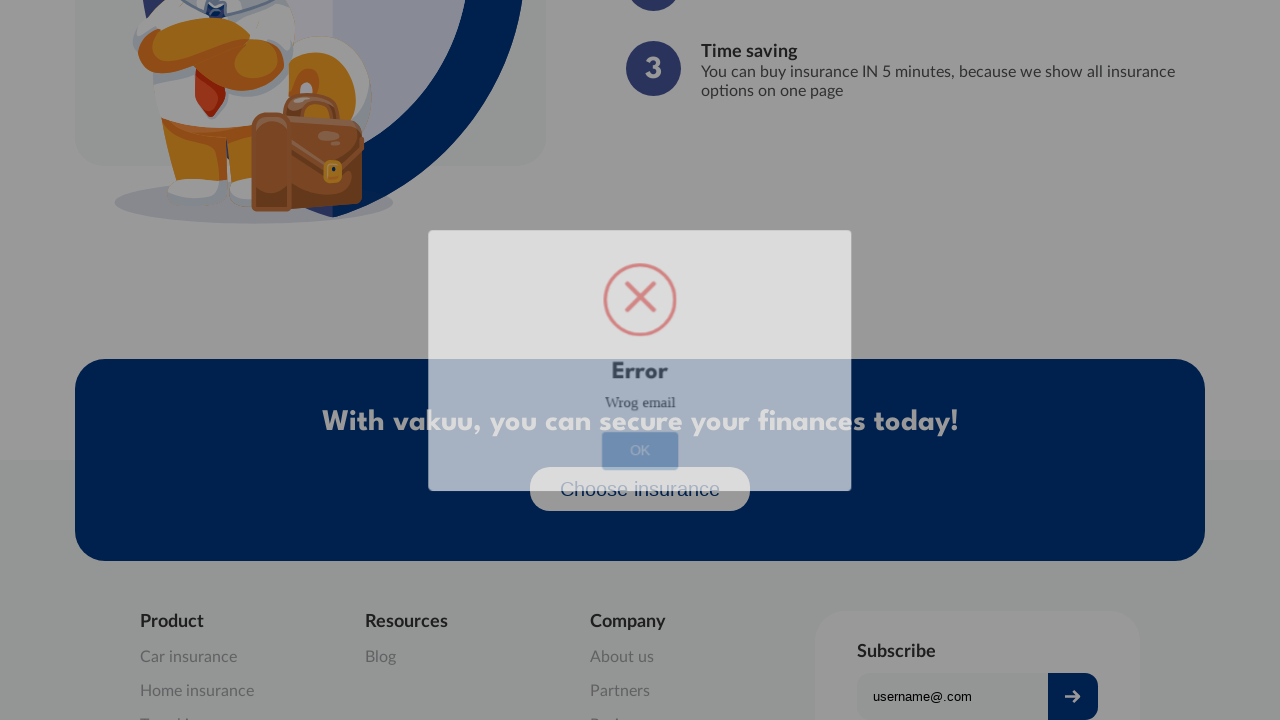

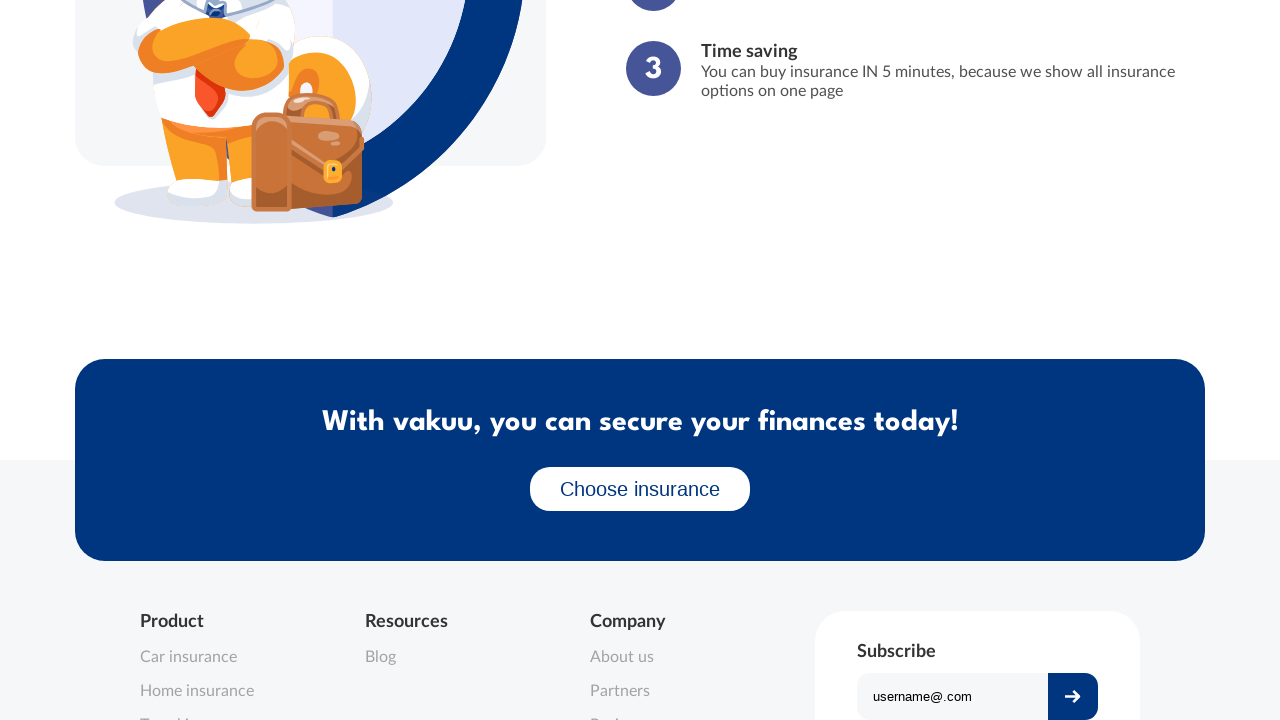